Tests typing text into an input field on the page

Starting URL: https://applitools.github.io/demo/TestPages/FramesTestPage/

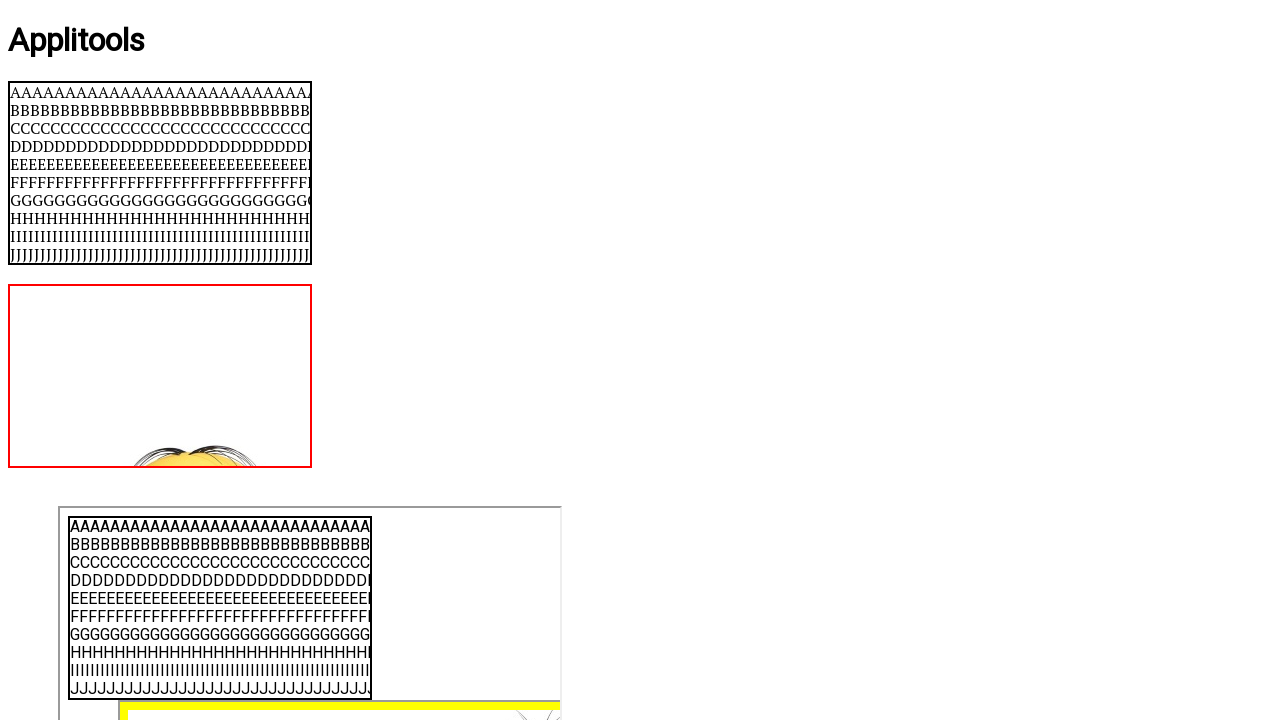

Filled input field with 'My Input' text on input
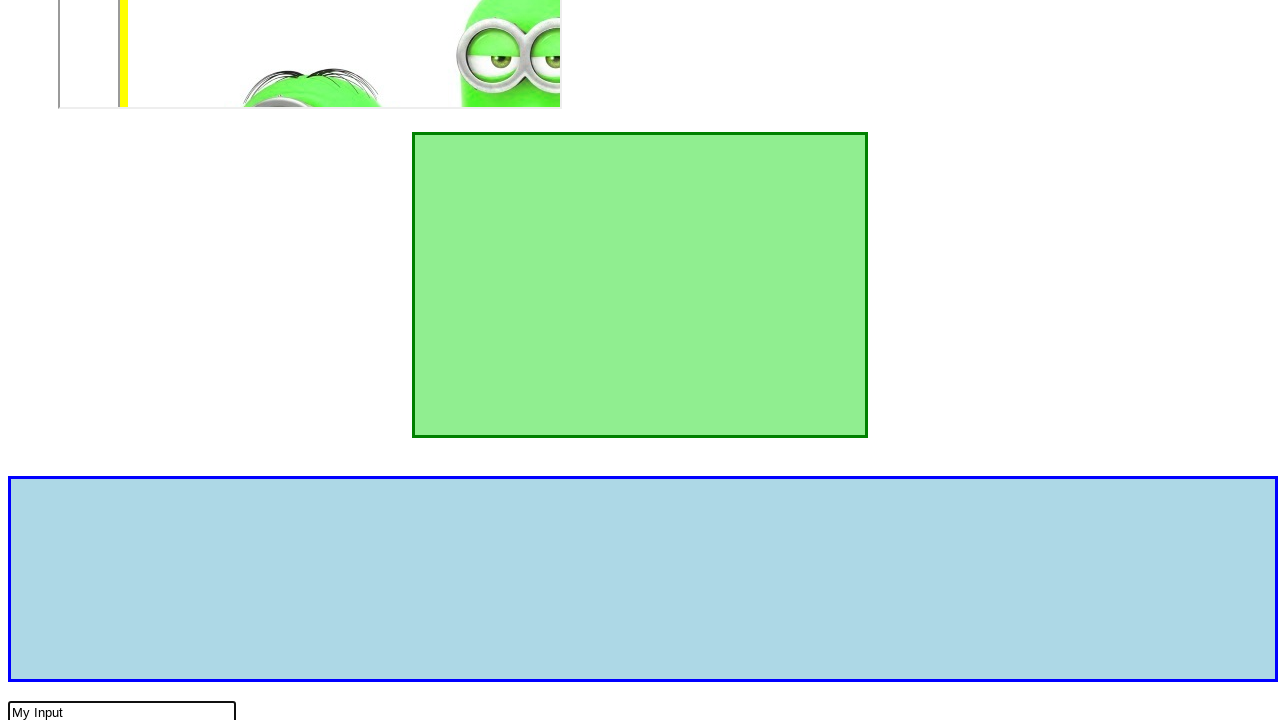

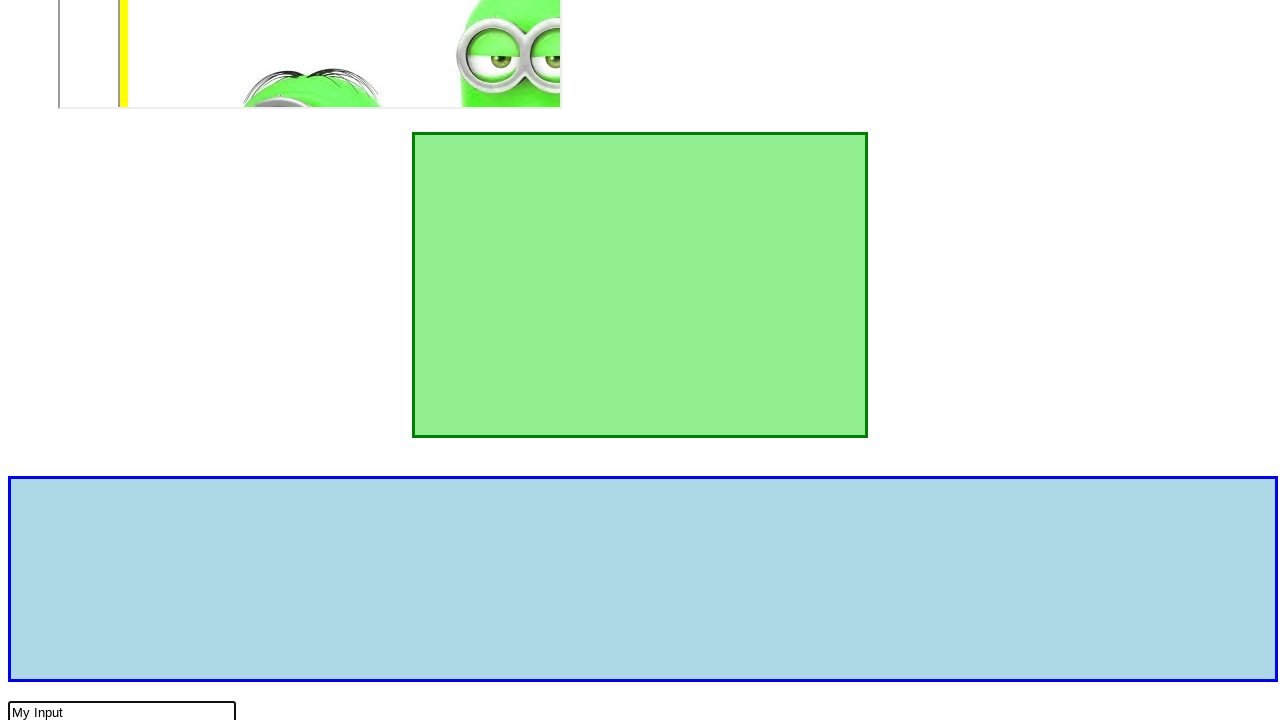